Tests navigation to the "Children Now" section by clicking the /child-now/ link and verifying the URL

Starting URL: https://www.labirint.ru/club/

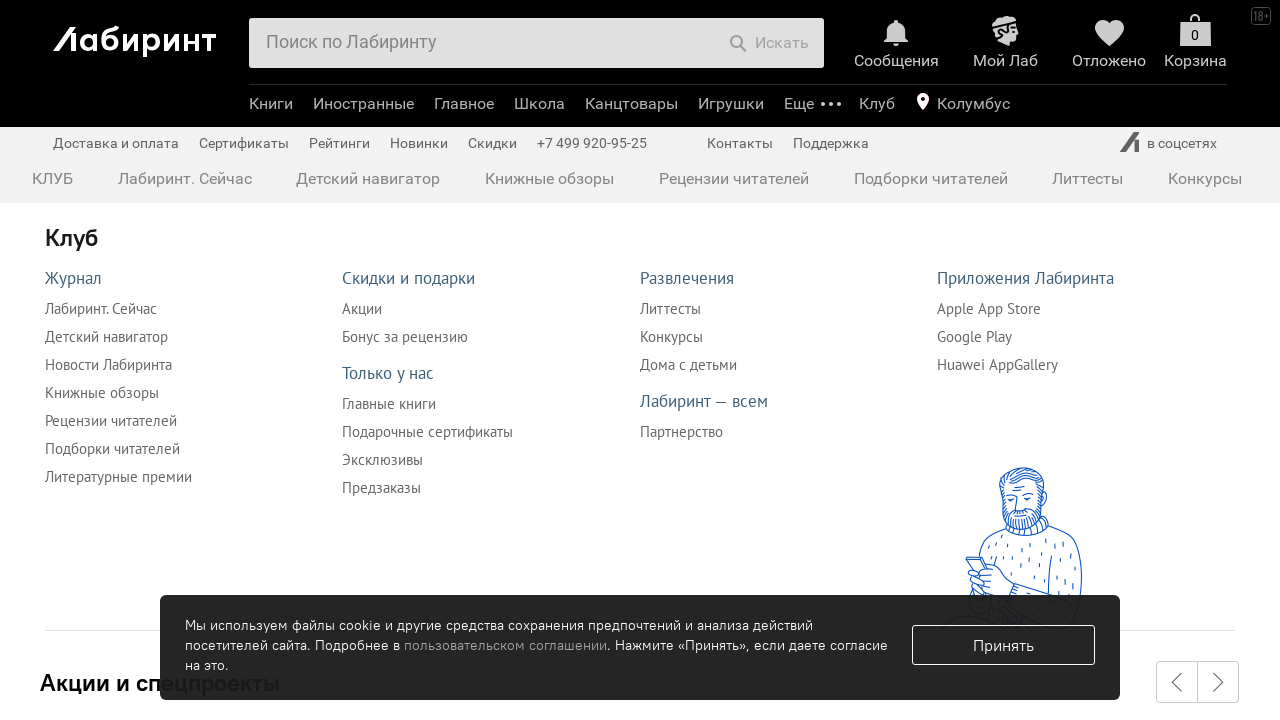

Clicked on the 'Child Now' link with href='/child-now/' at (368, 178) on xpath=//a[@href="/child-now/"]
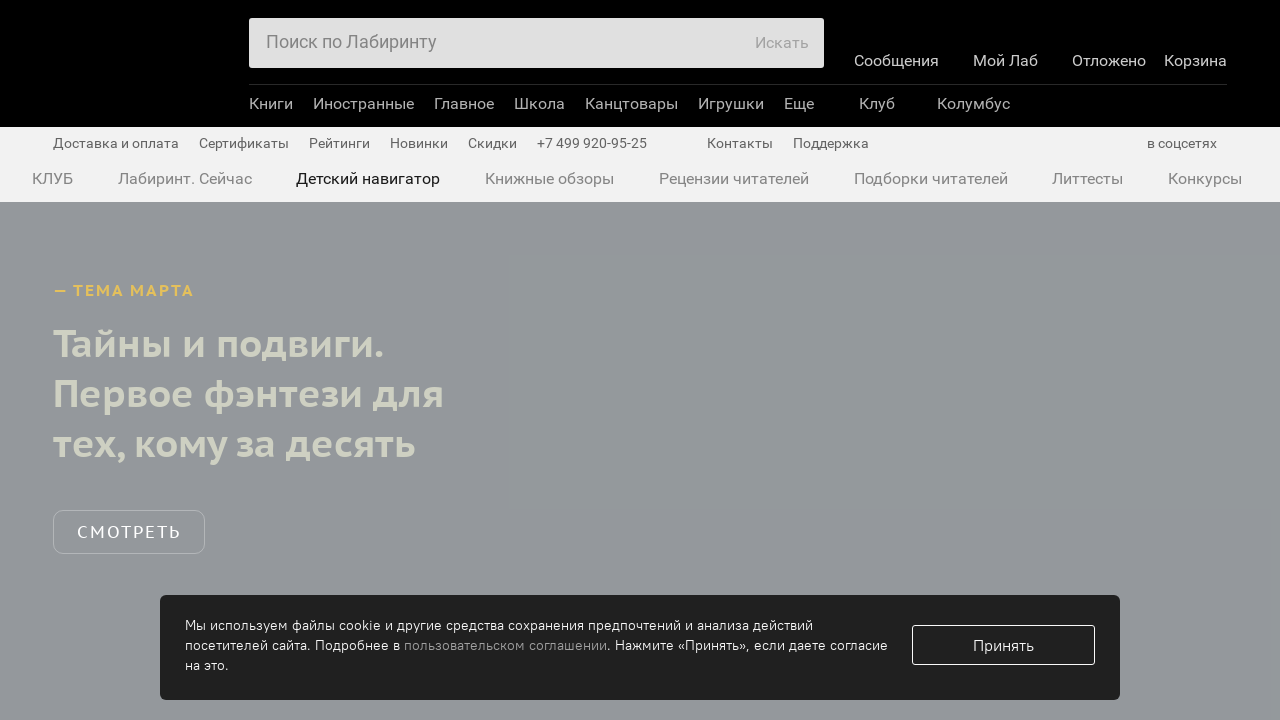

Verified navigation to 'Children Now' section at https://www.labirint.ru/child-now/
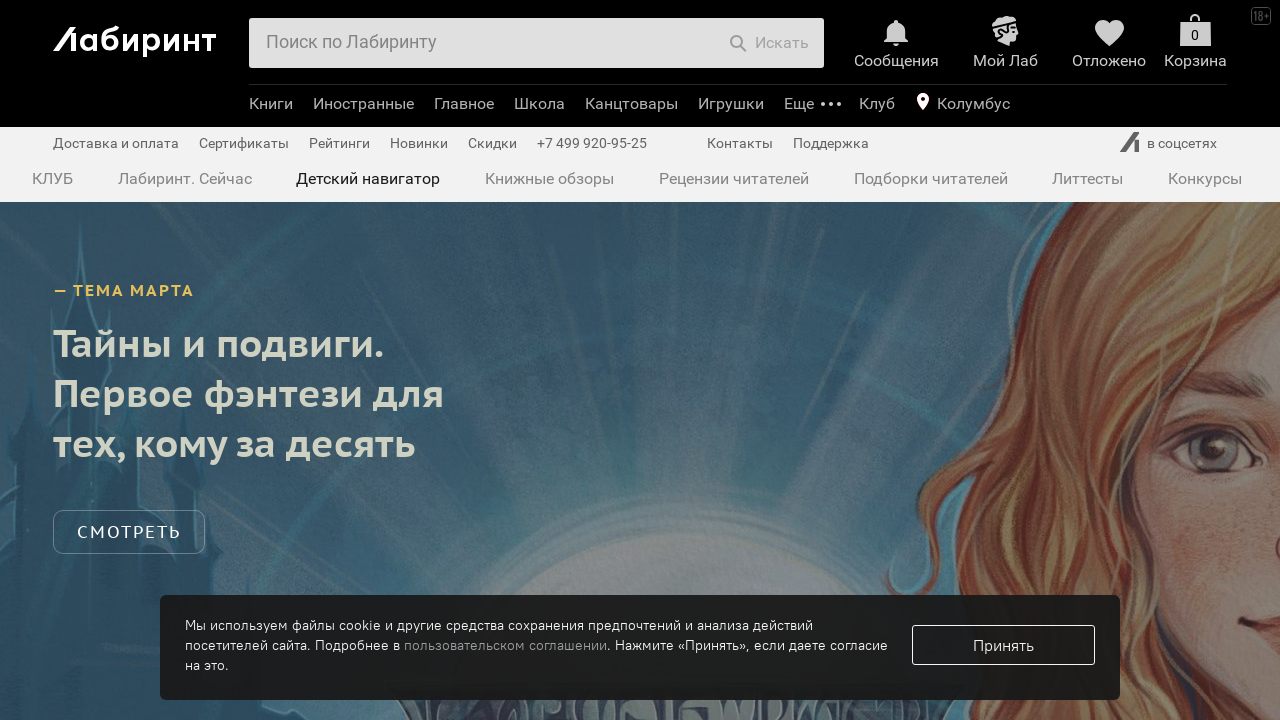

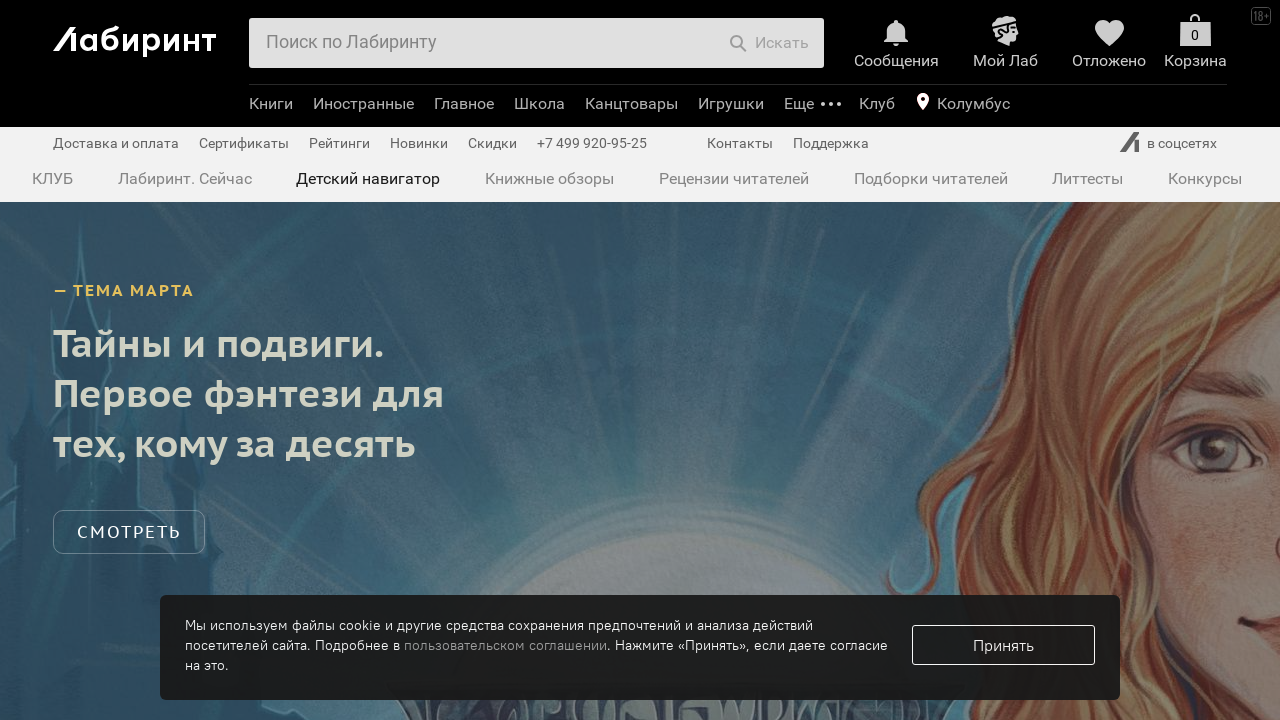